Tests form filling on DemoQA text-box page with parameterized user name and address data from CSV source.

Starting URL: https://demoqa.com/text-box

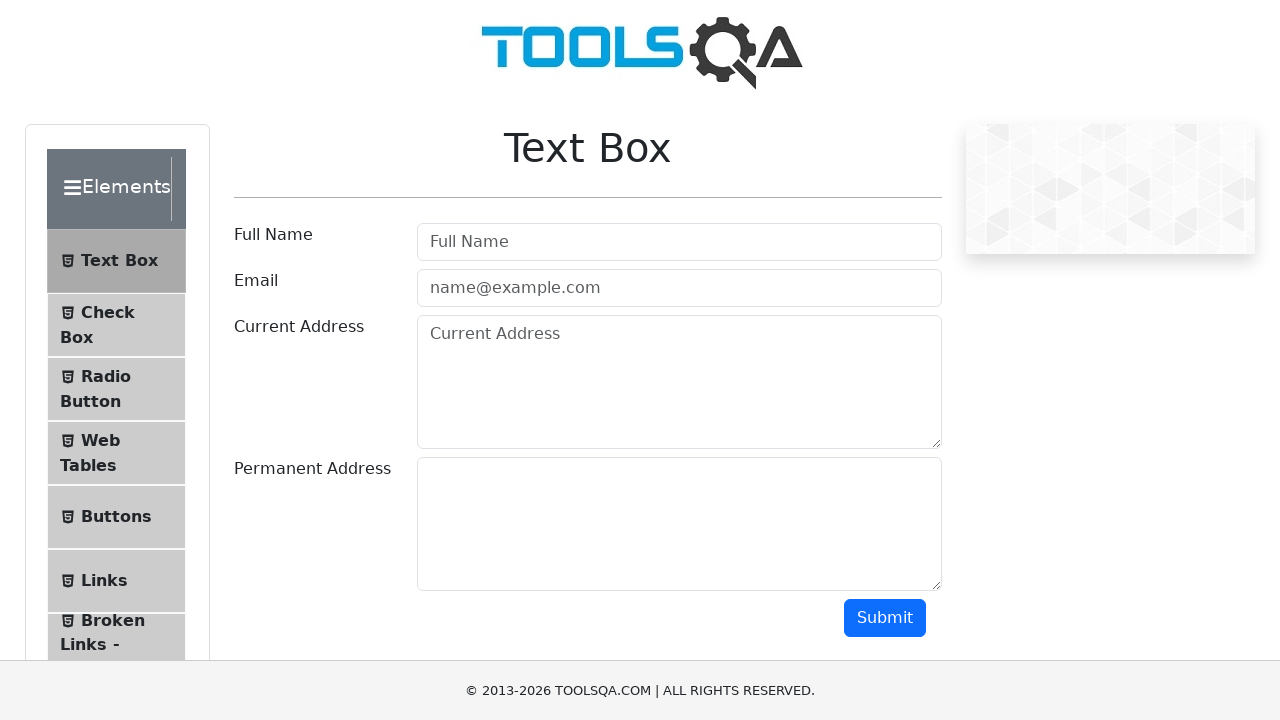

Filled userName field with 'Ivanov' on #userName
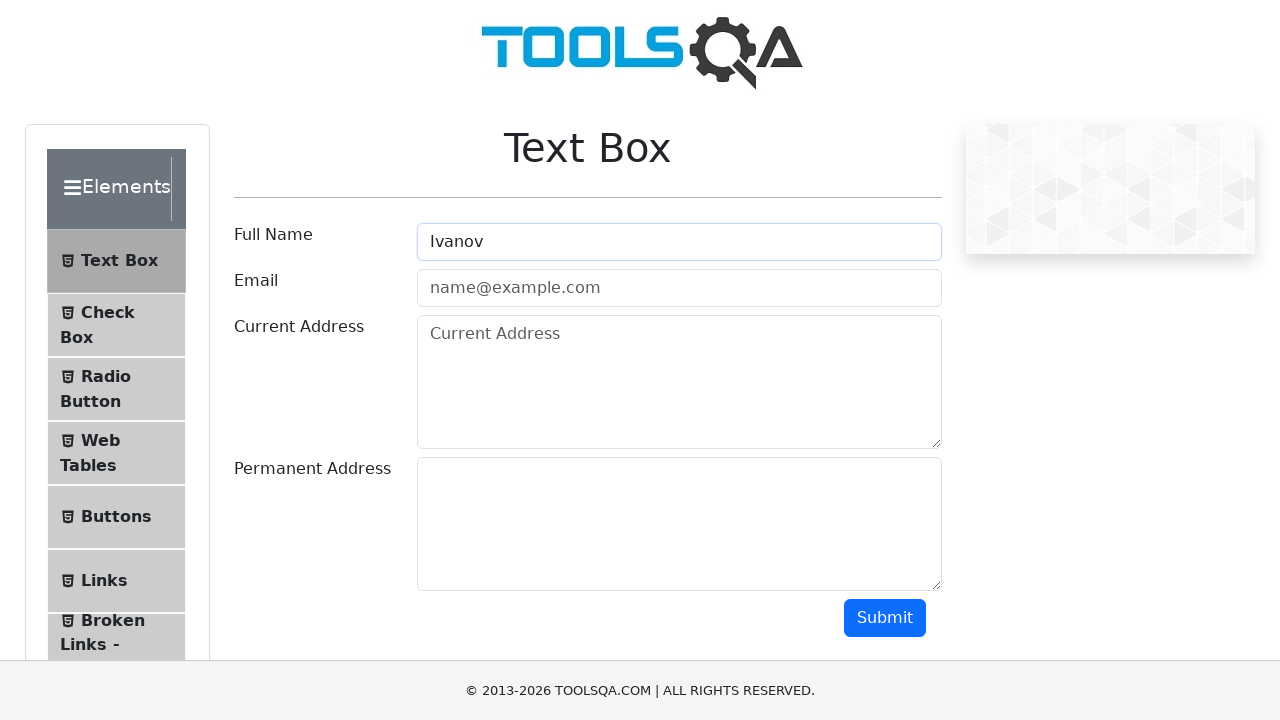

Filled userEmail field with 'Ivanov@mail.ru' on #userEmail
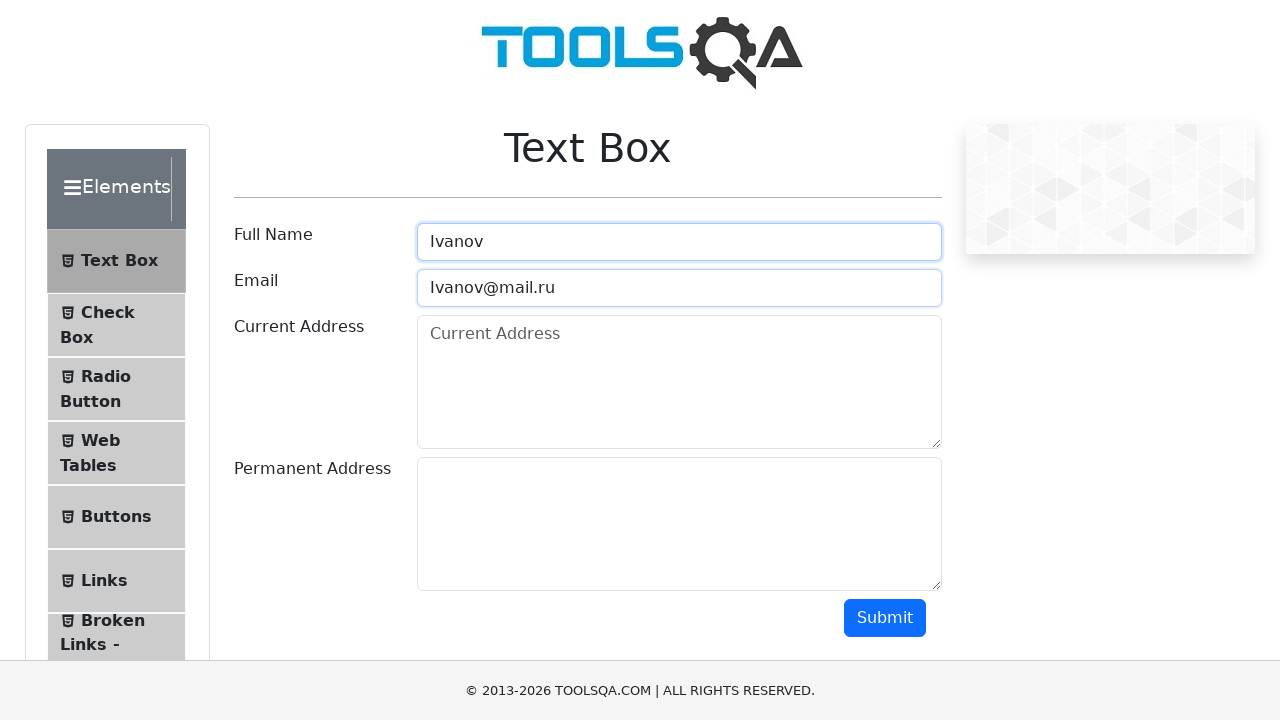

Filled currentAddress field with 'Moscow' on #currentAddress
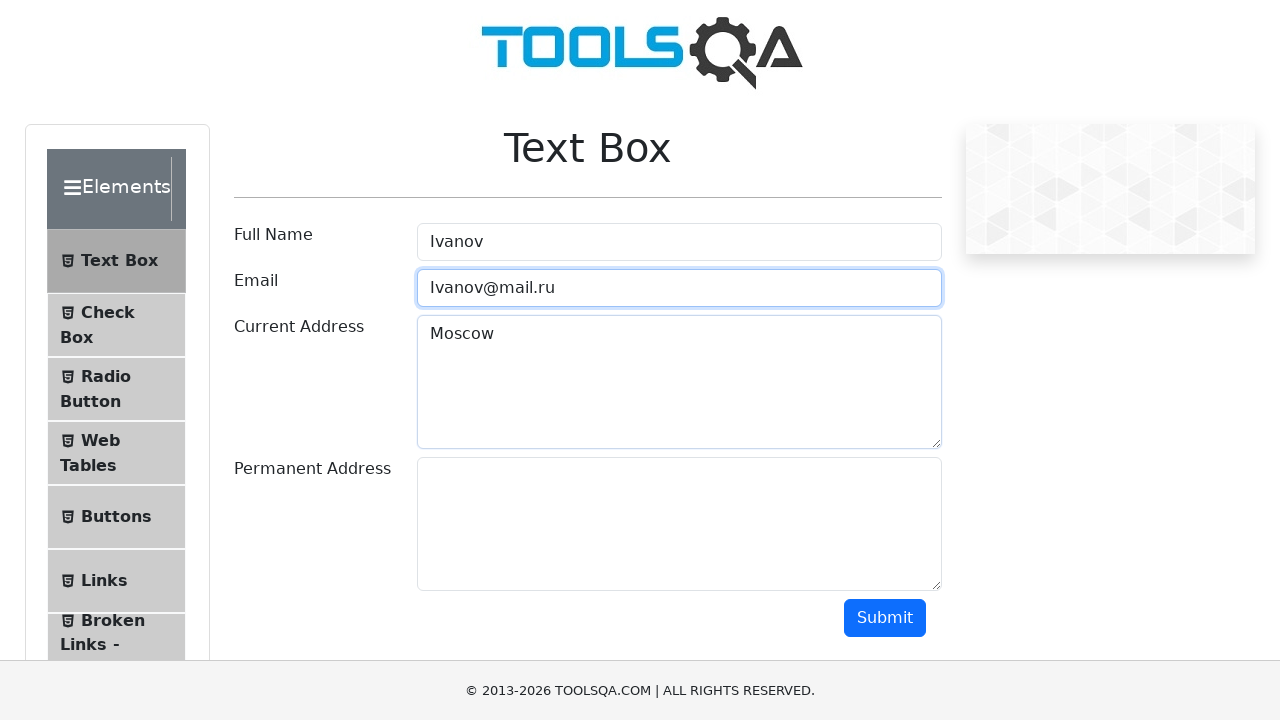

Filled permanentAddress field with 'Moscow' on #permanentAddress
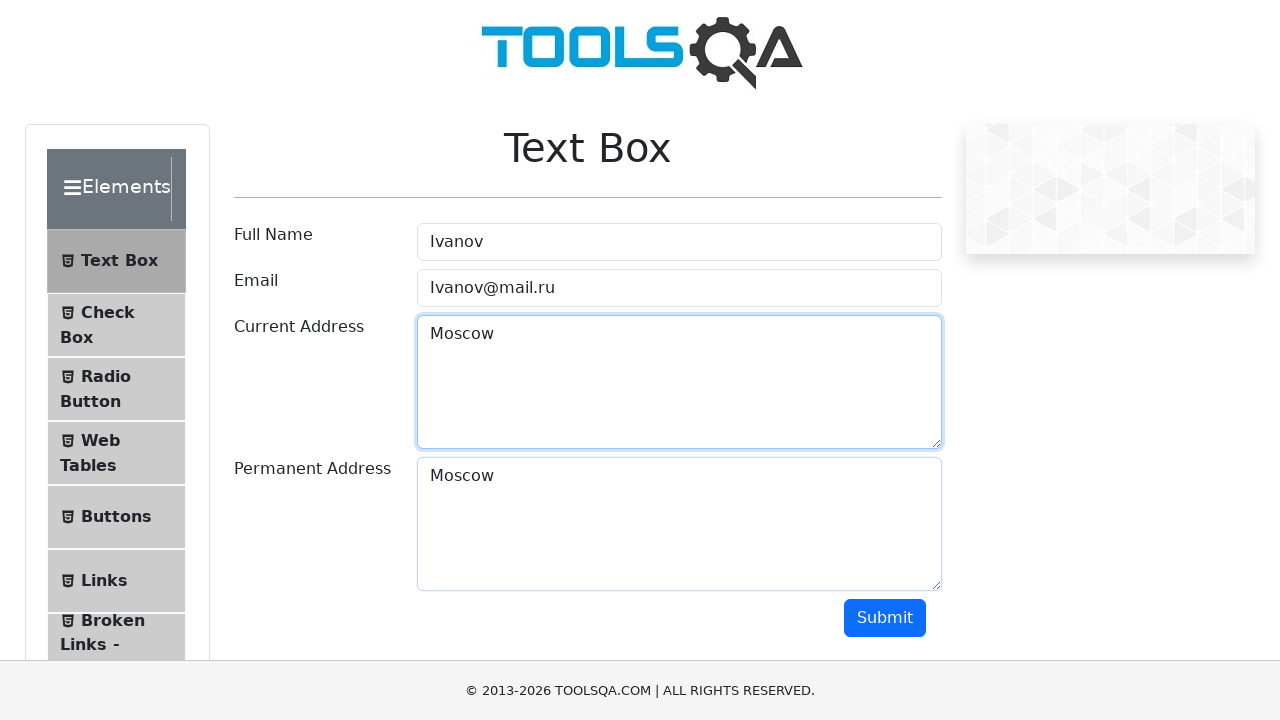

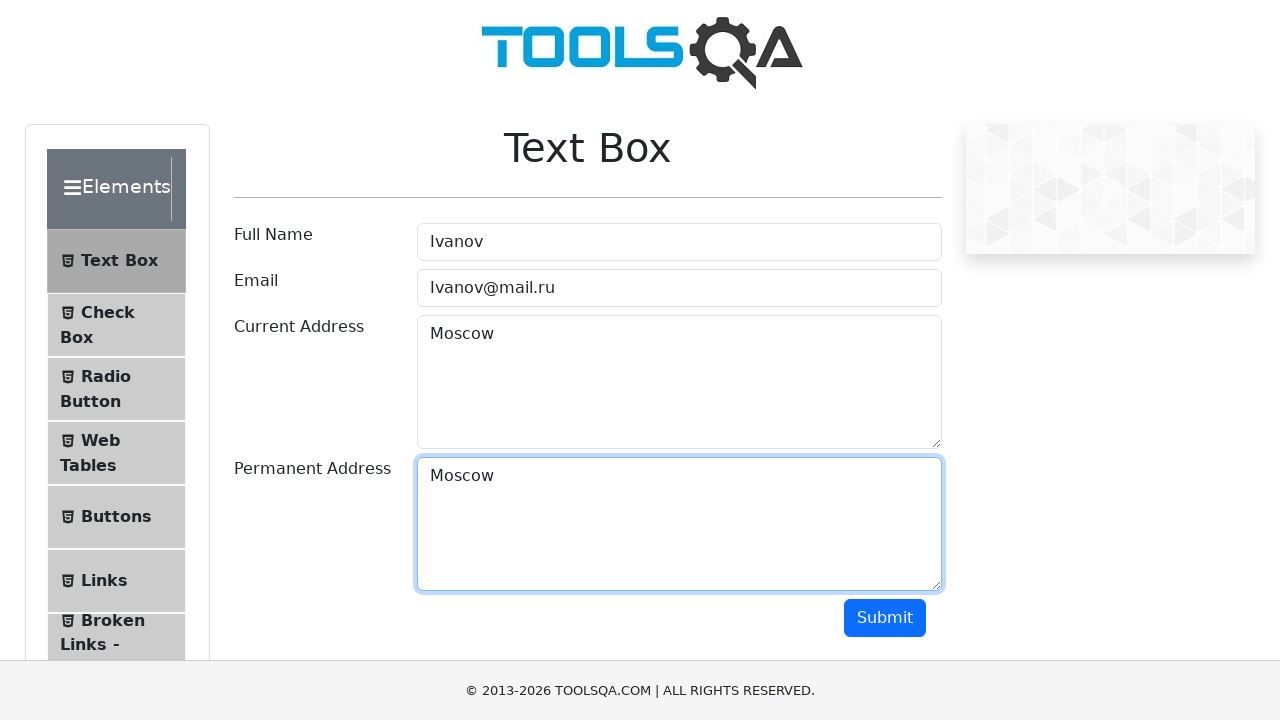